Tests JavaScript alert functionality by clicking the first button to trigger an alert, accepting it, and verifying the success message is displayed

Starting URL: https://the-internet.herokuapp.com/javascript_alerts

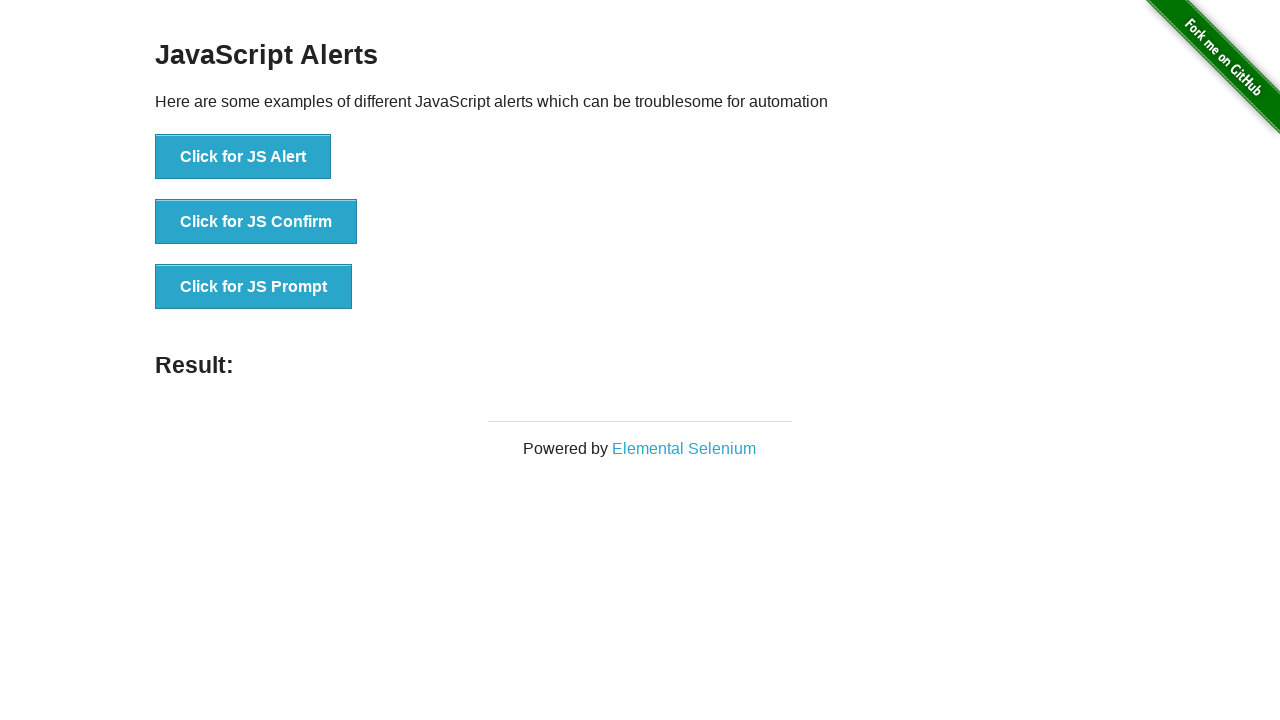

Clicked the first alert button to trigger JavaScript alert at (243, 157) on xpath=//button[@onclick='jsAlert()']
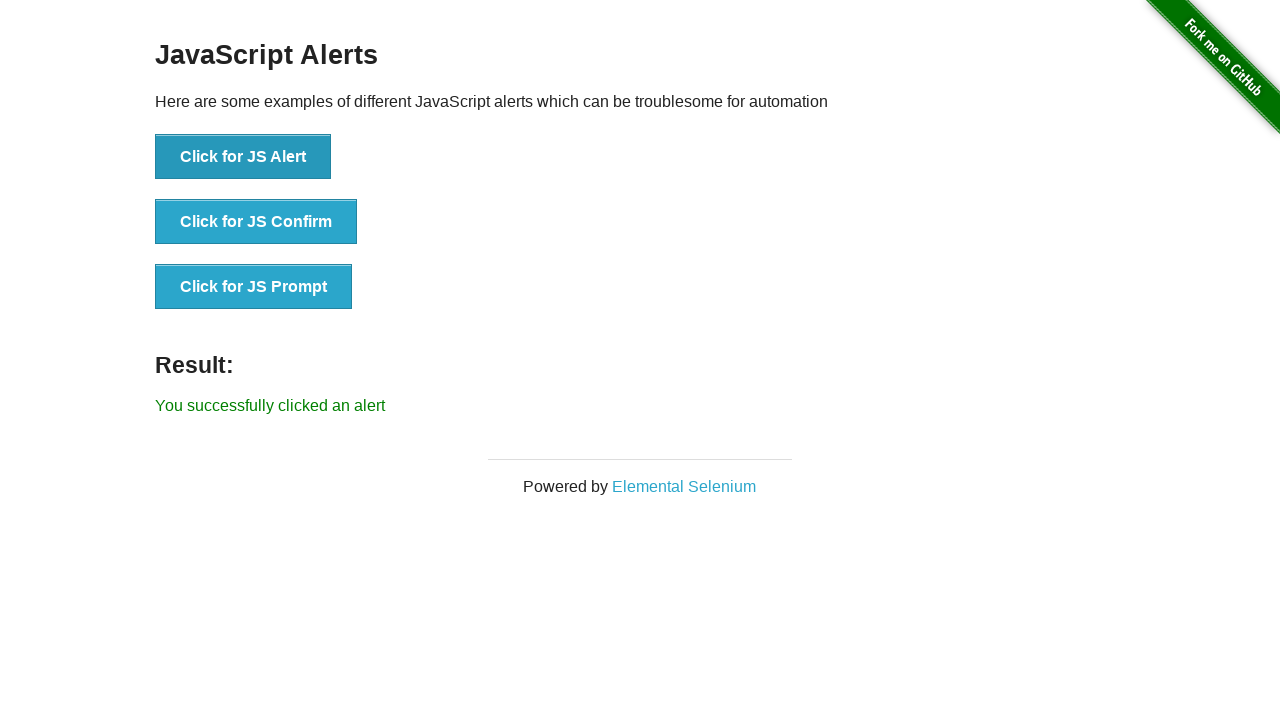

Set up dialog handler to accept alerts
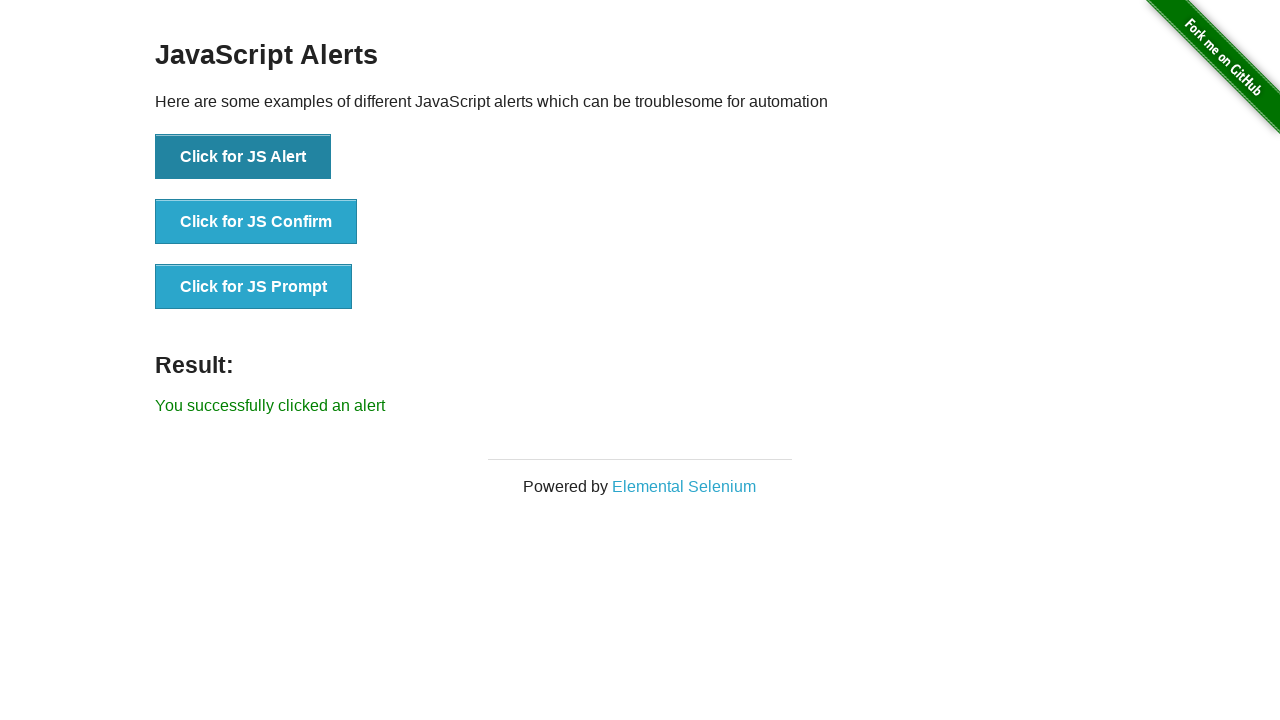

Clicked alert button again and accepted the alert at (243, 157) on xpath=//button[@onclick='jsAlert()']
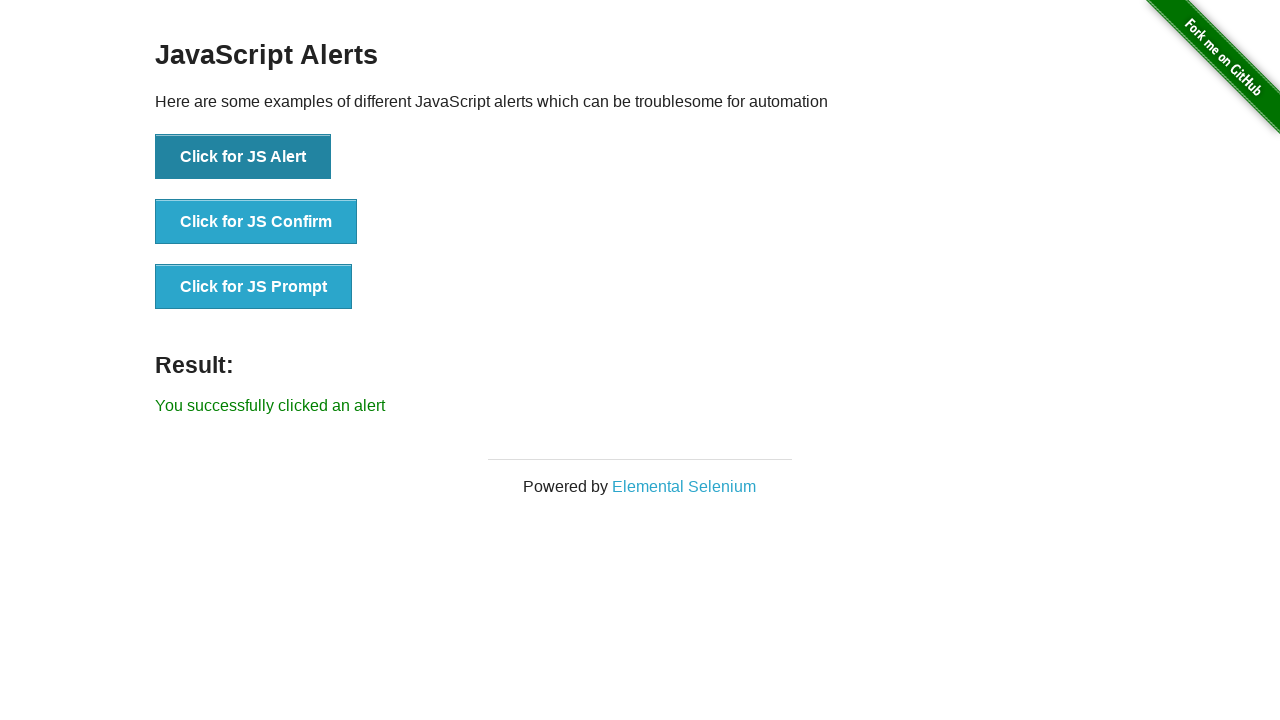

Verified success message is displayed
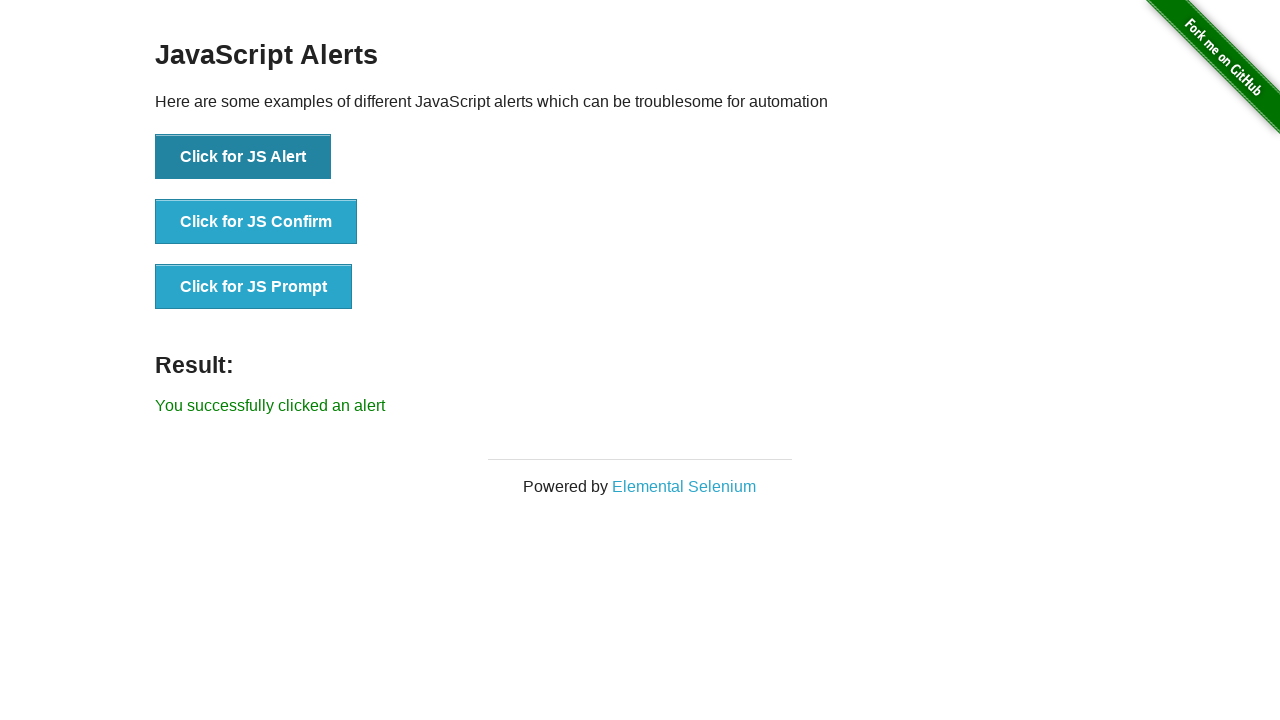

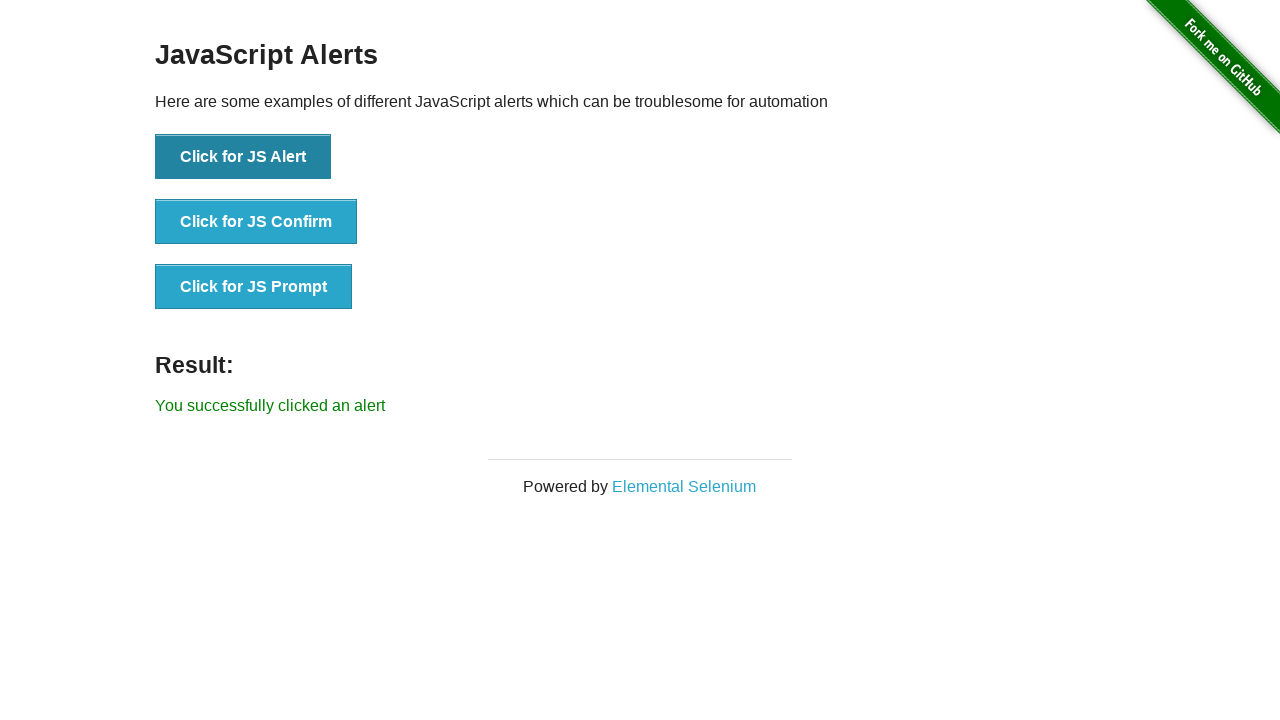